Tests window handling by verifying page text and title, clicking a link that opens a new window, and verifying the new window's title

Starting URL: https://the-internet.herokuapp.com/windows

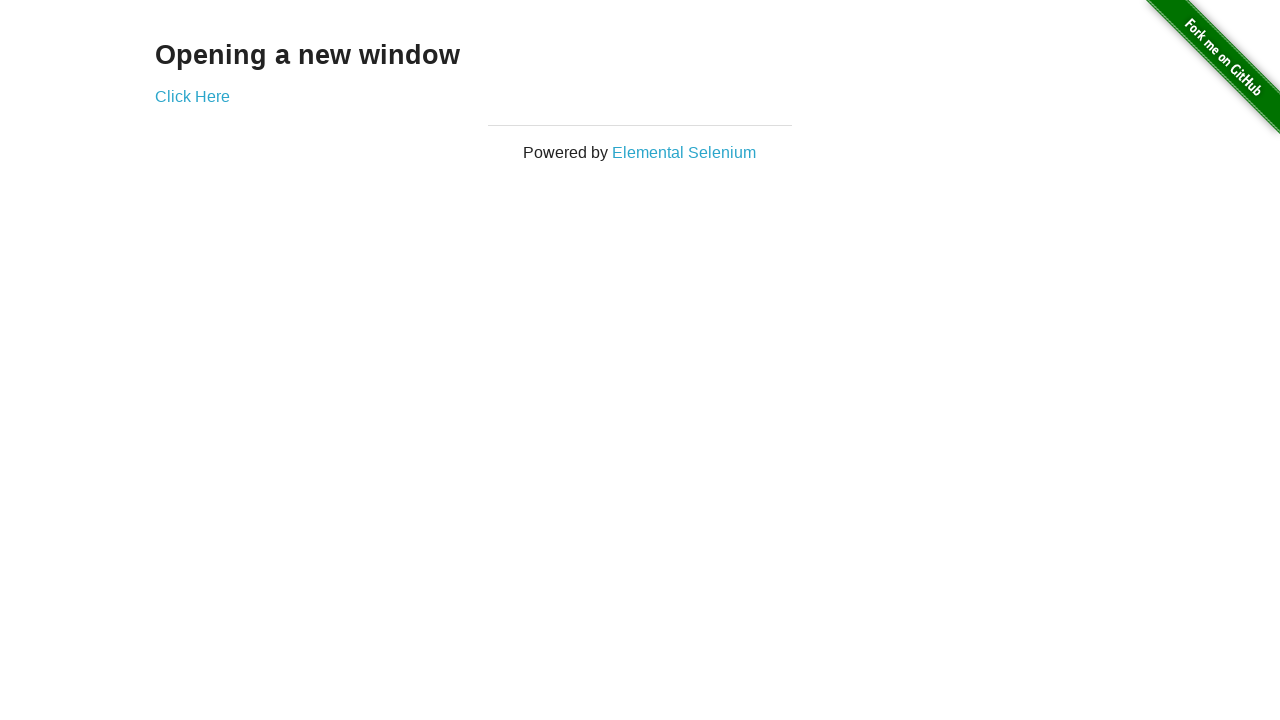

Waited for h3 selector to load
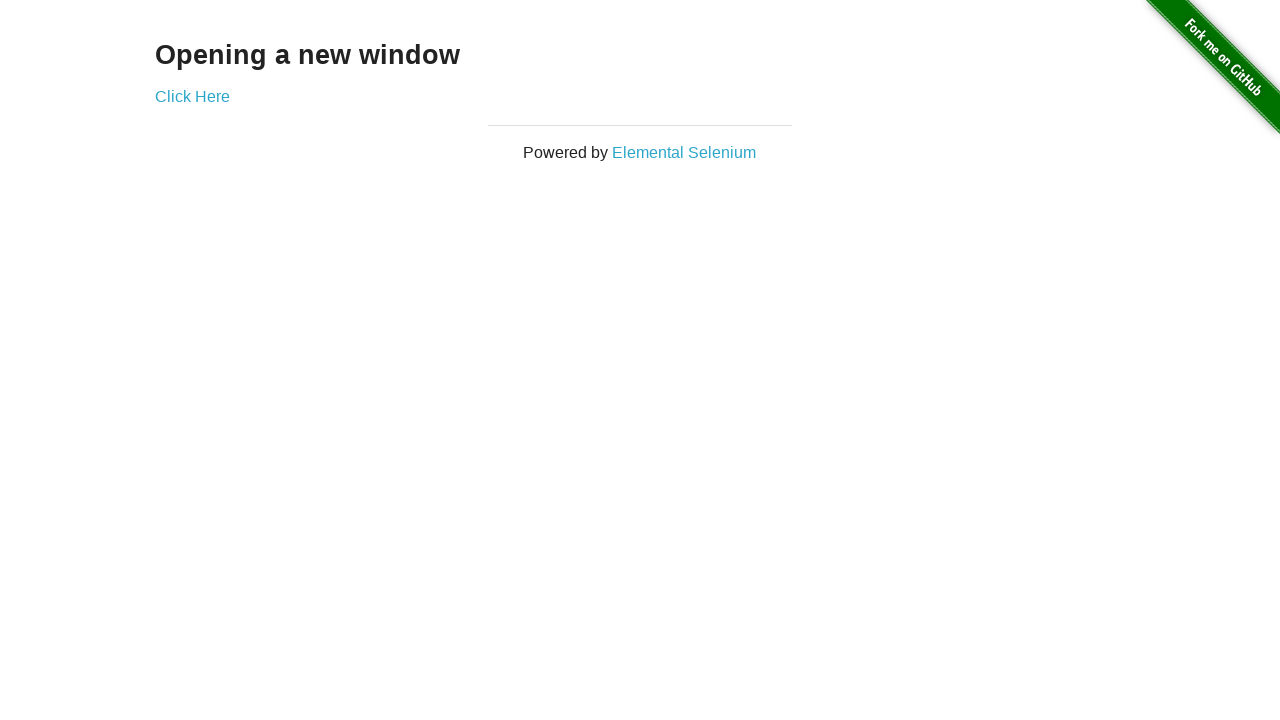

Verified page text is 'Opening a new window'
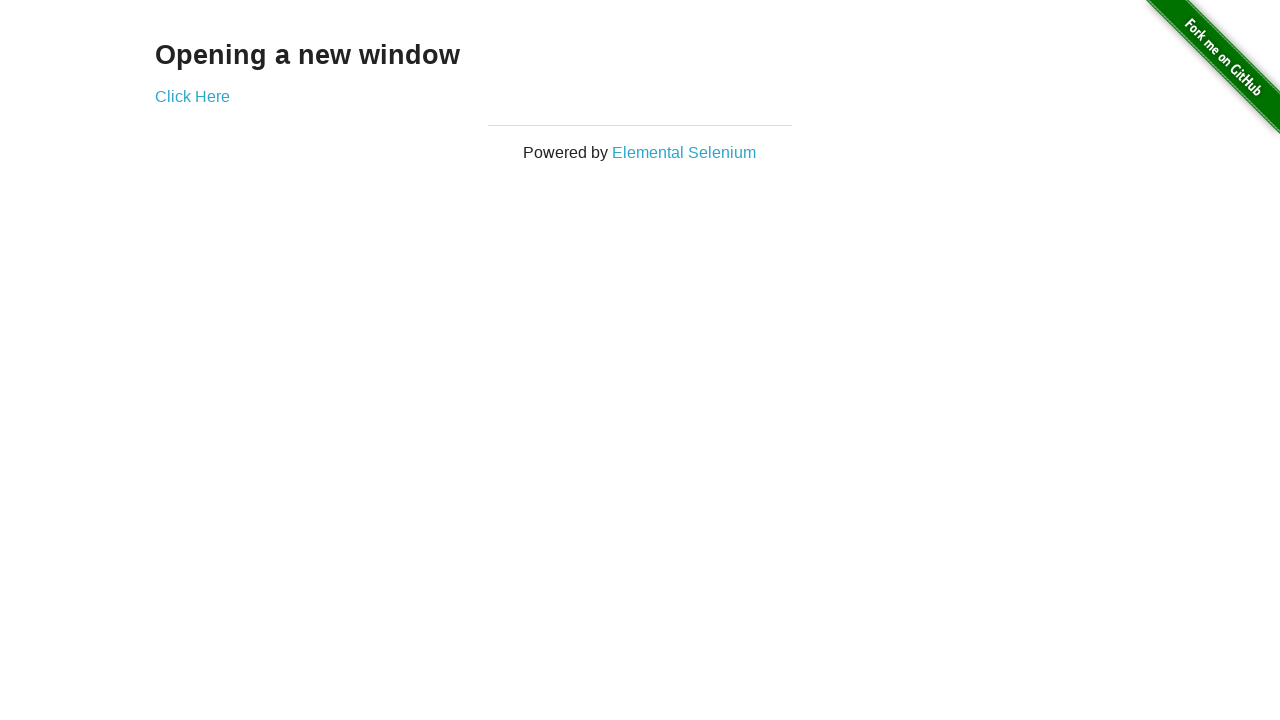

Verified page title is 'The Internet'
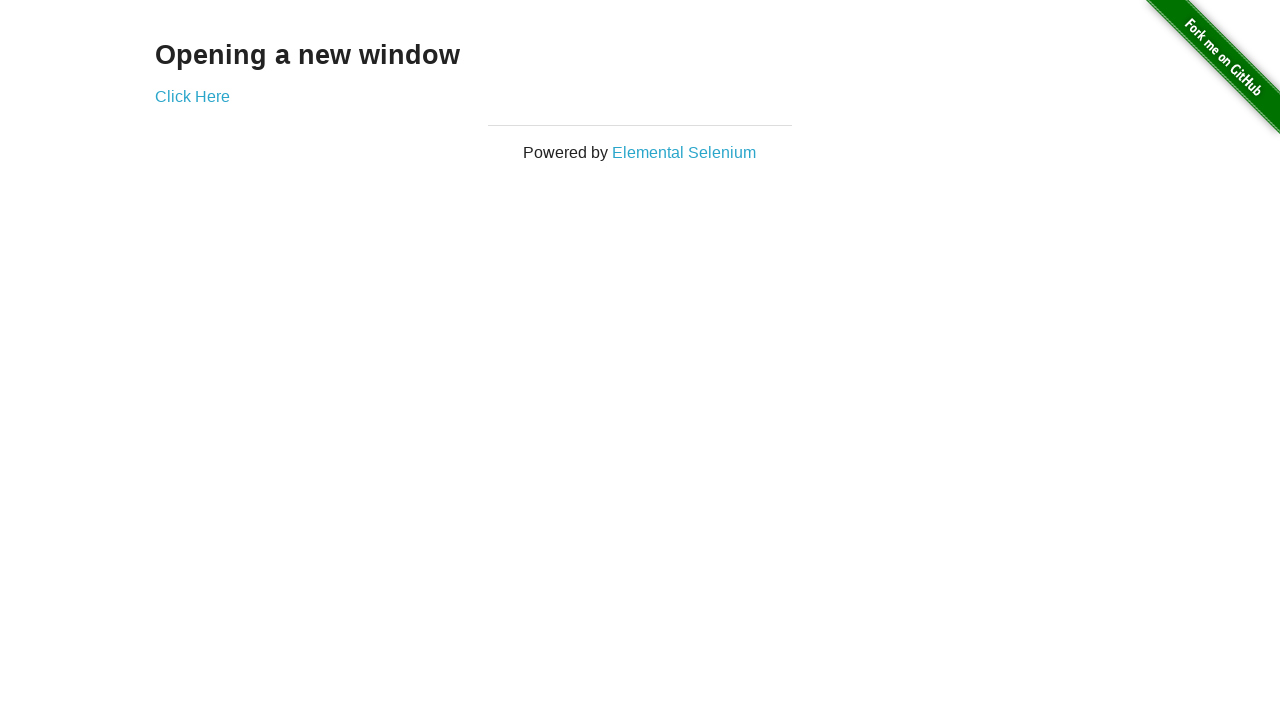

Clicked 'Click Here' link to open new window at (192, 96) on text=Click Here
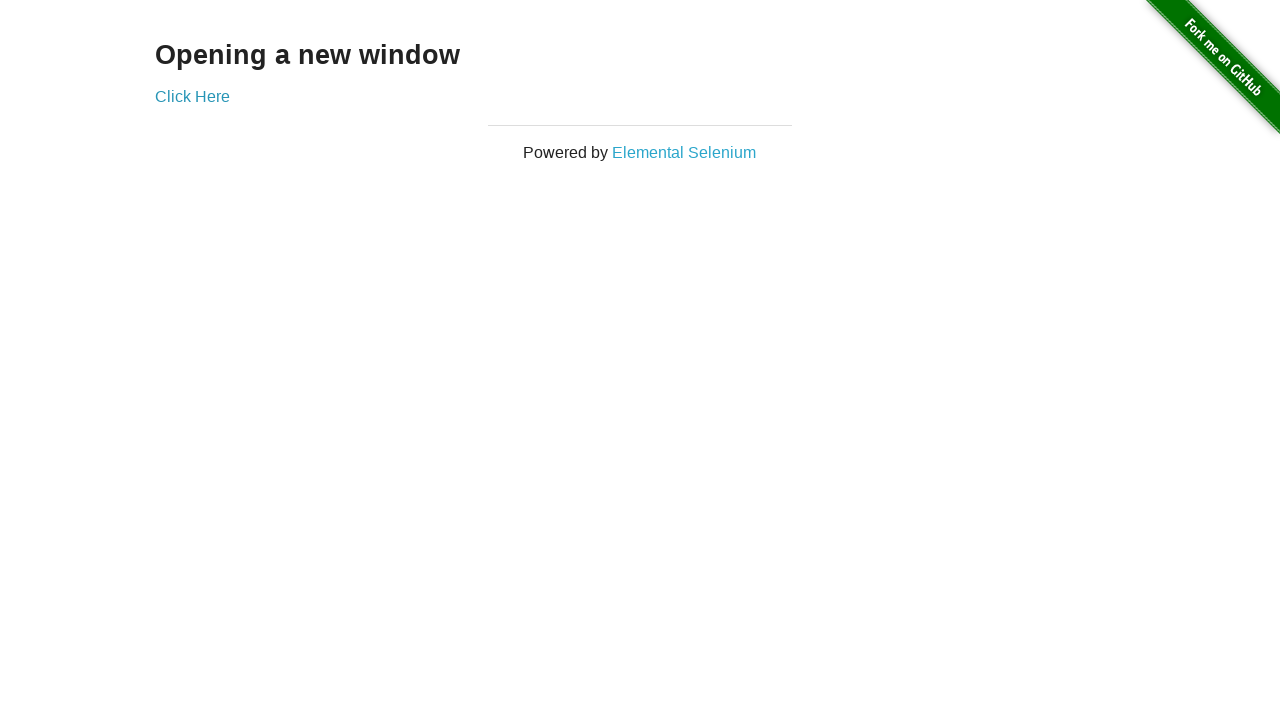

New window loaded and ready
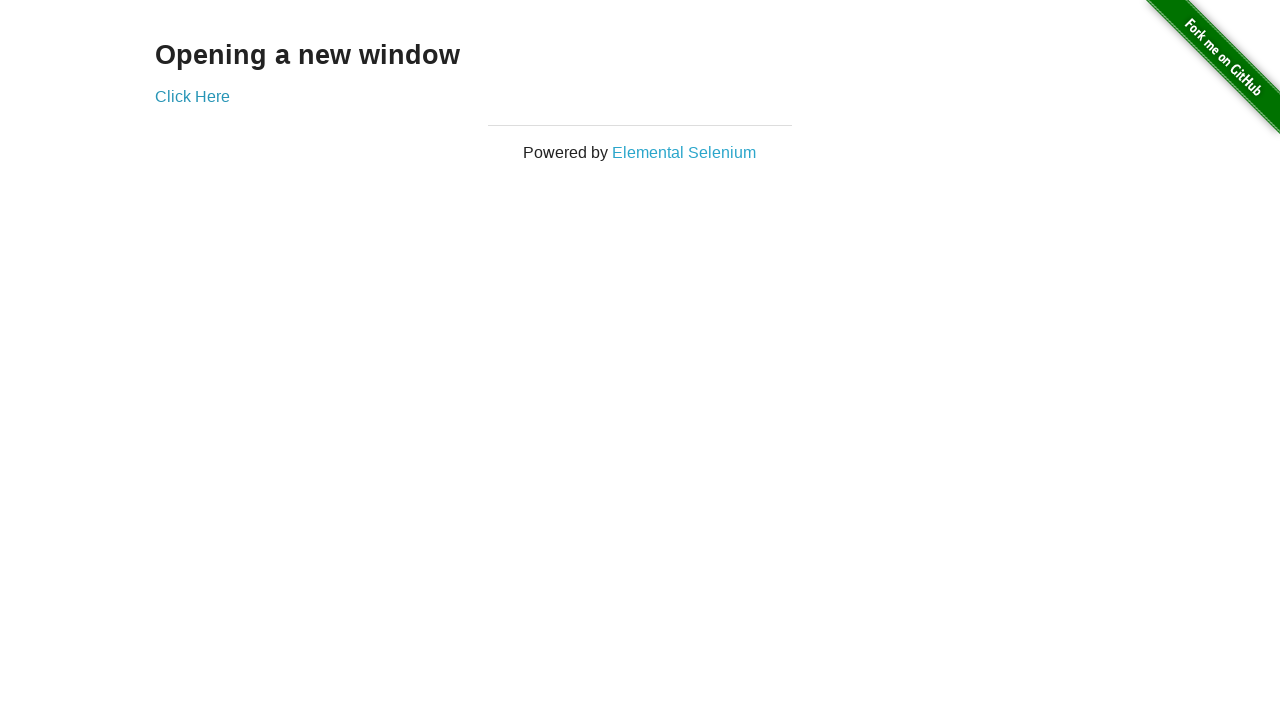

Verified new window title is 'New Window'
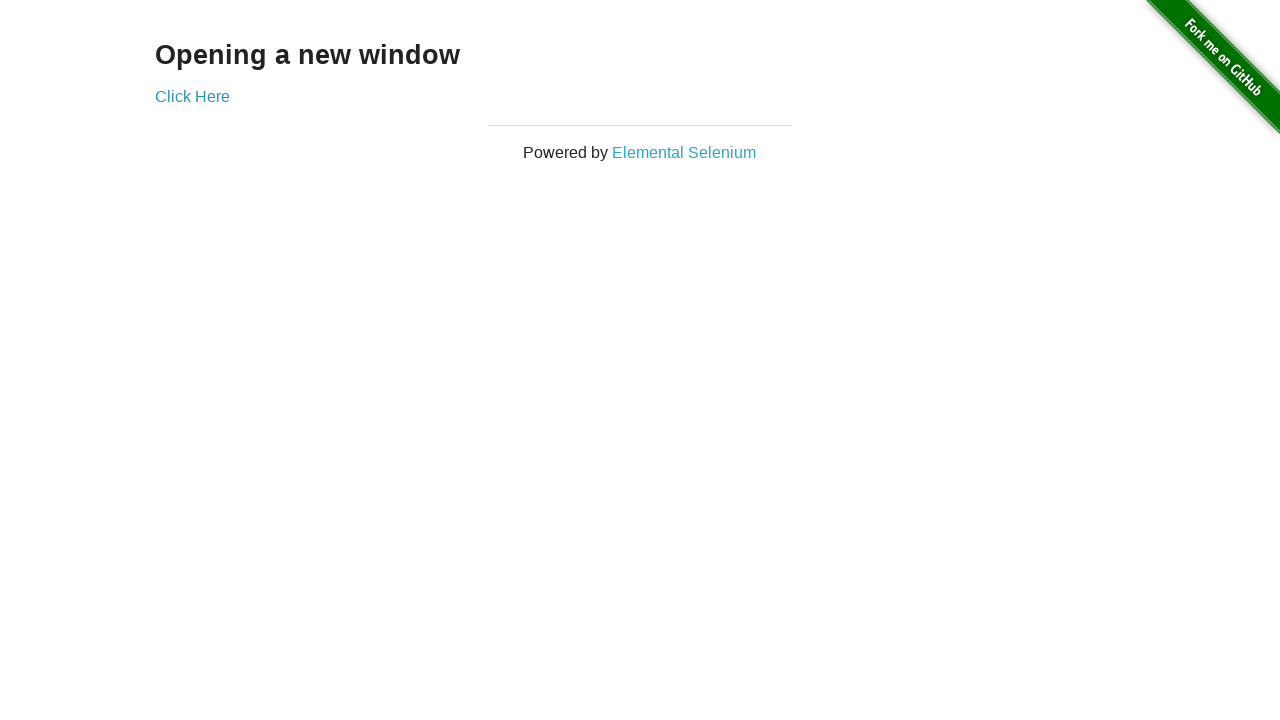

Verified new window contains text 'New Window'
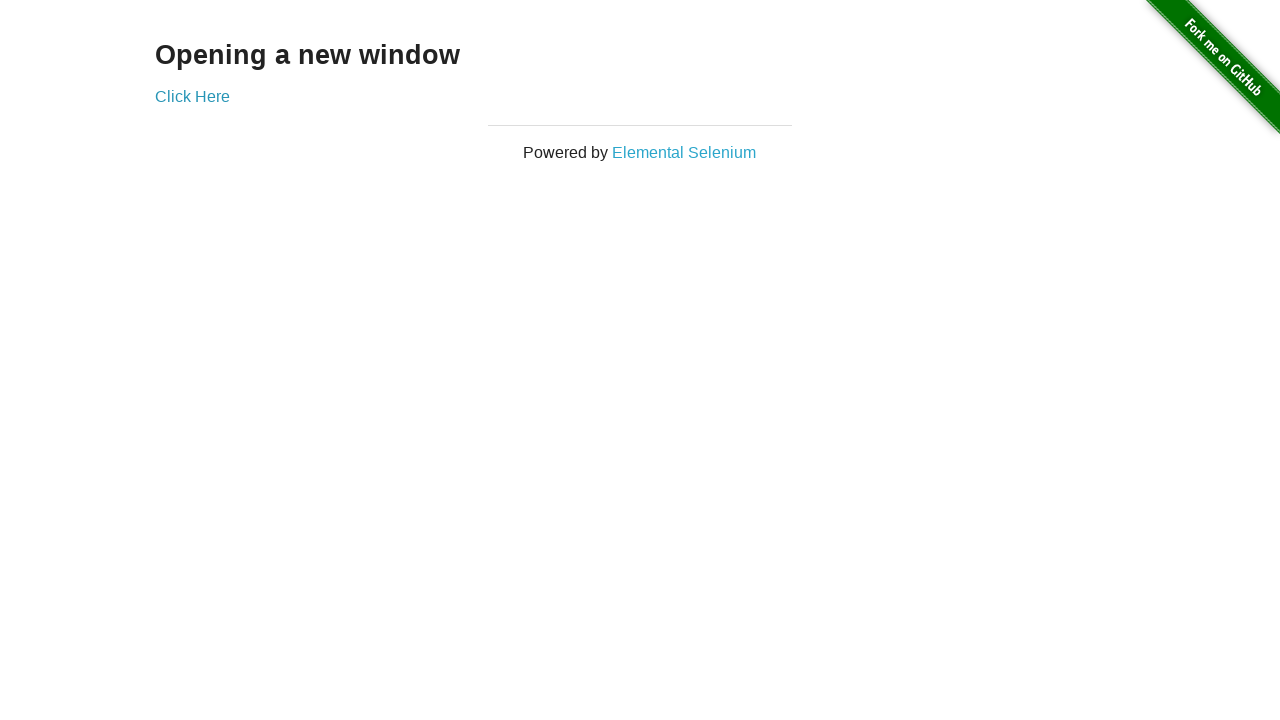

Brought original page to front
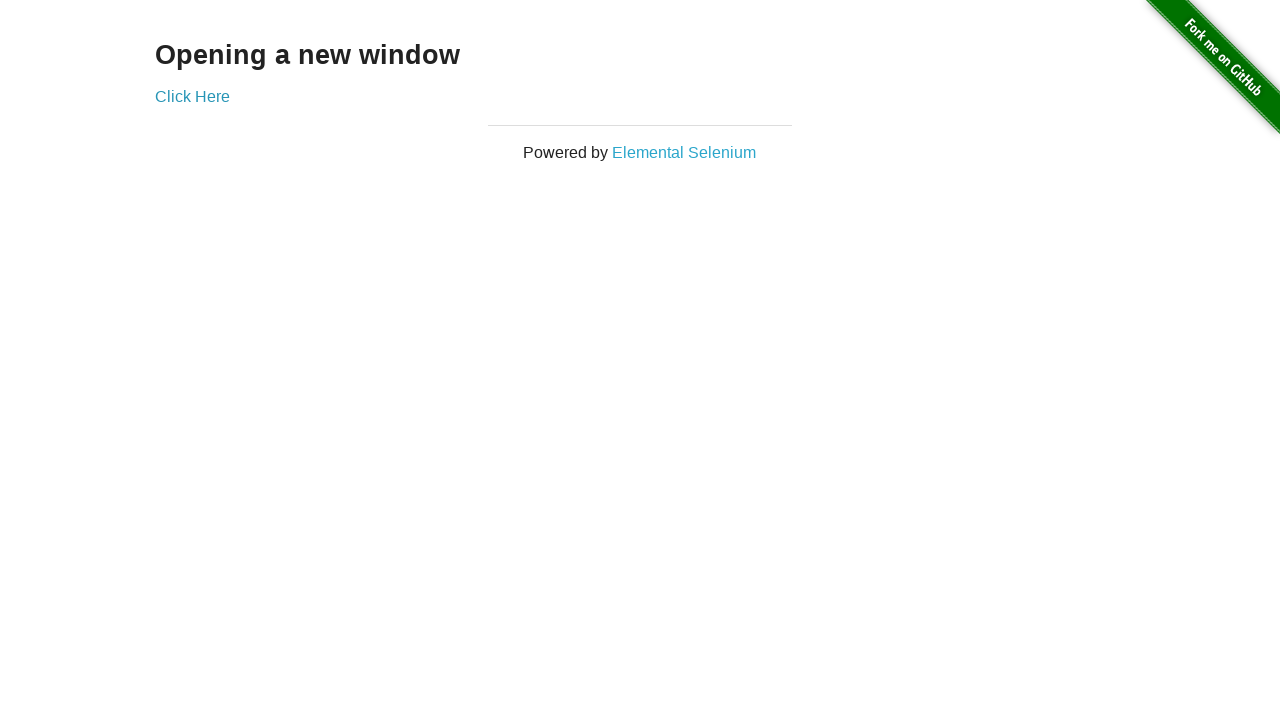

Verified original page title is still 'The Internet'
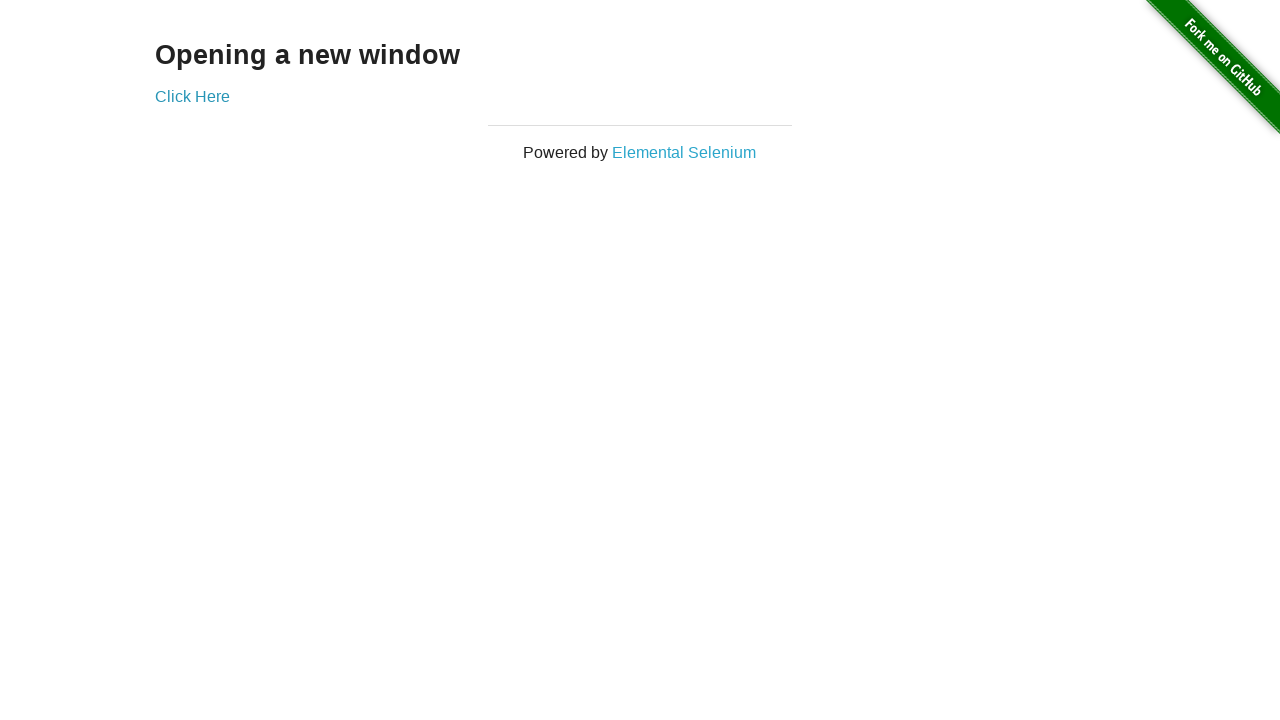

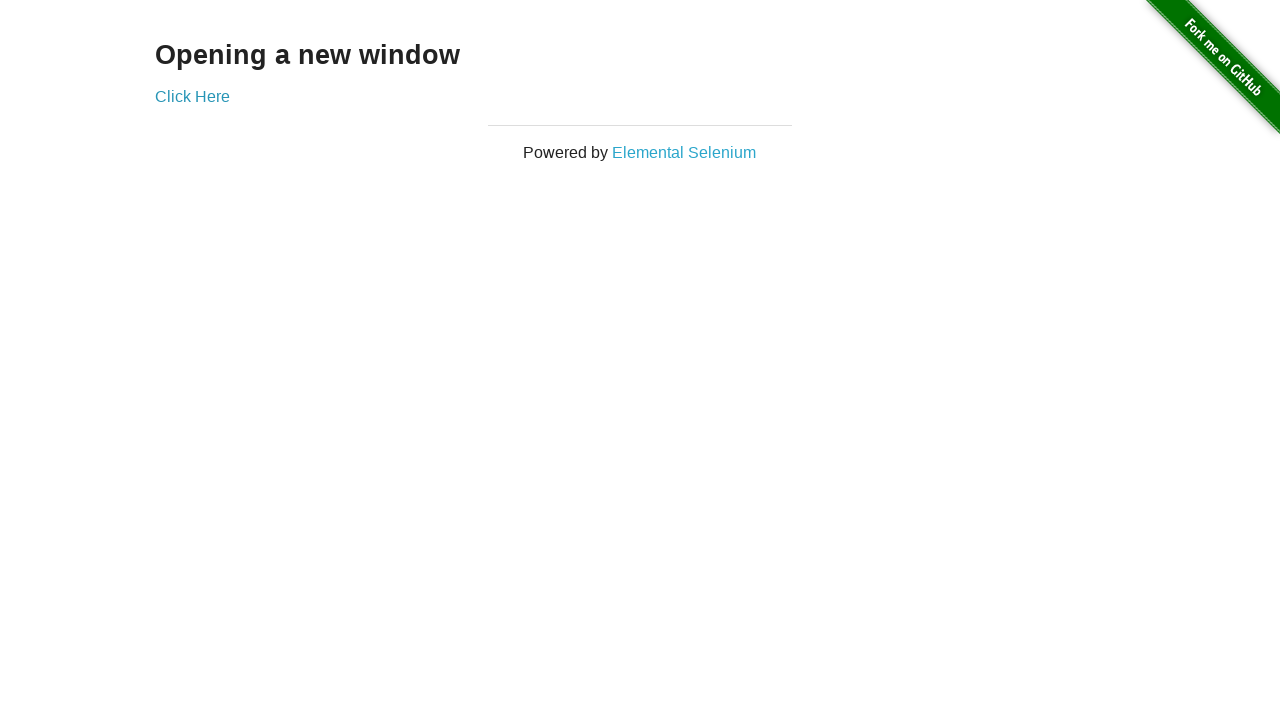